Tests file upload functionality by selecting a file and submitting the form

Starting URL: https://bonigarcia.dev/selenium-webdriver-java/web-form.html

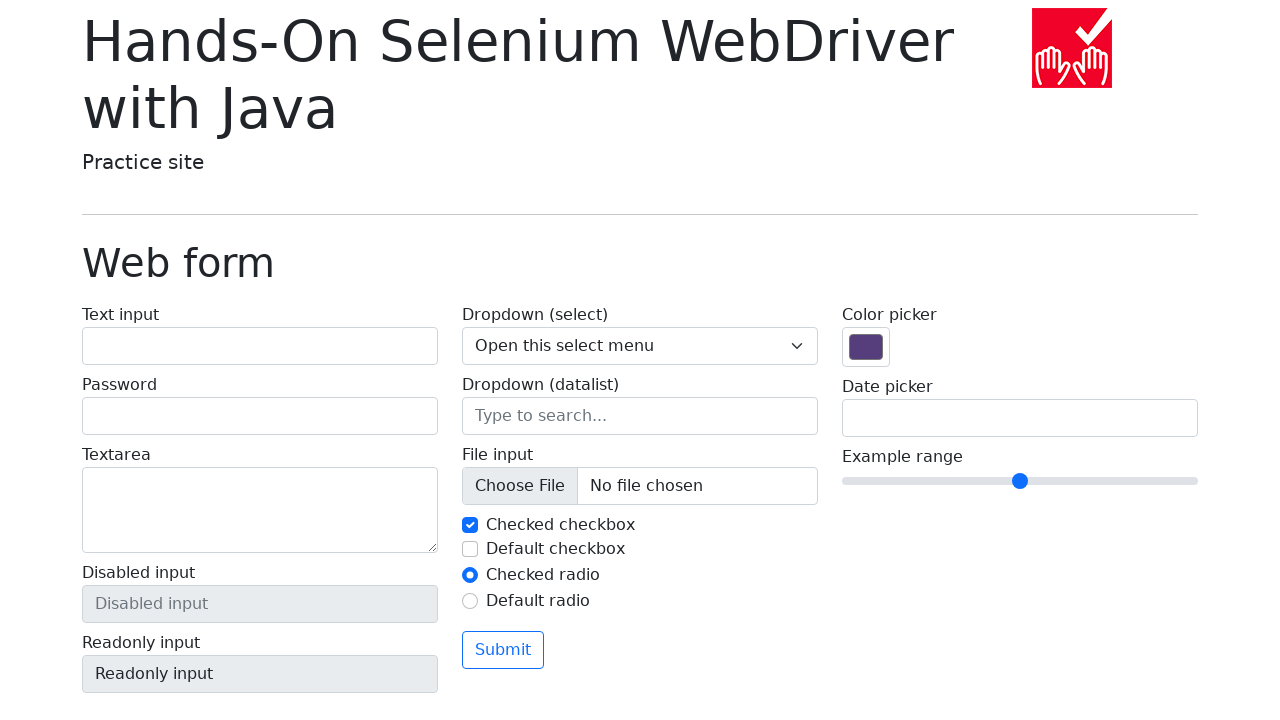

Created temporary test file with content
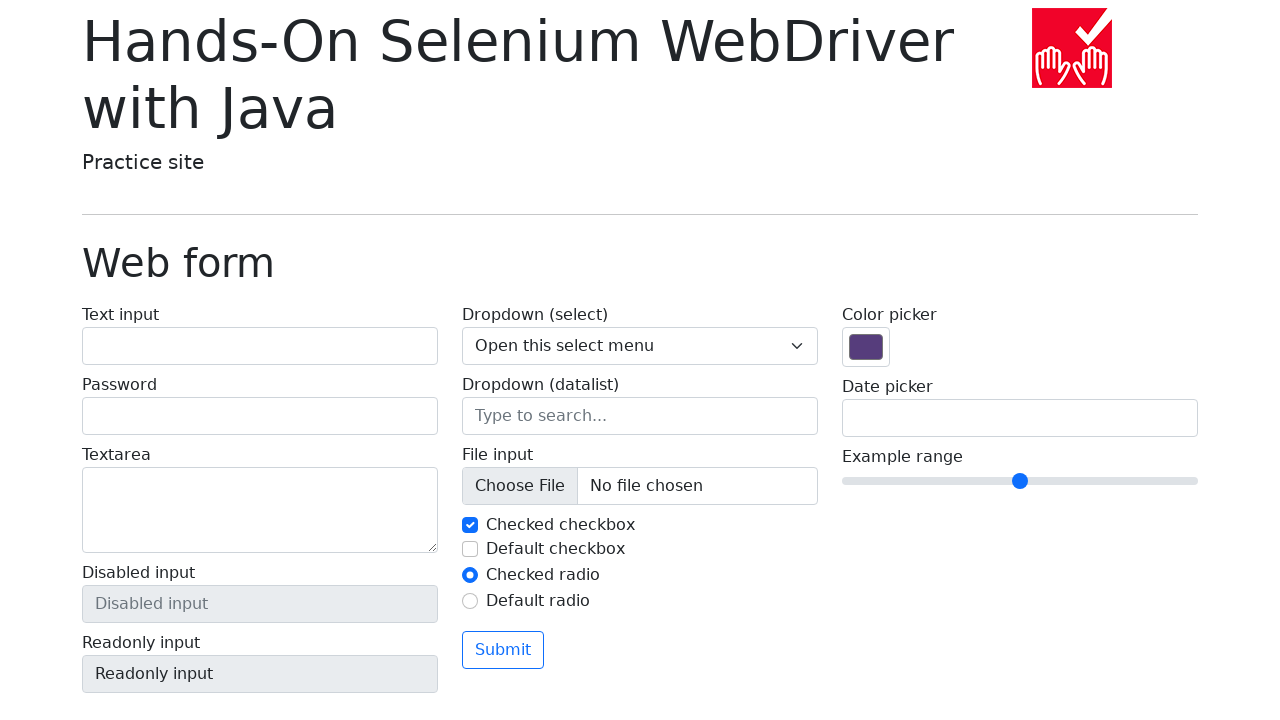

Selected and uploaded test file to file input field
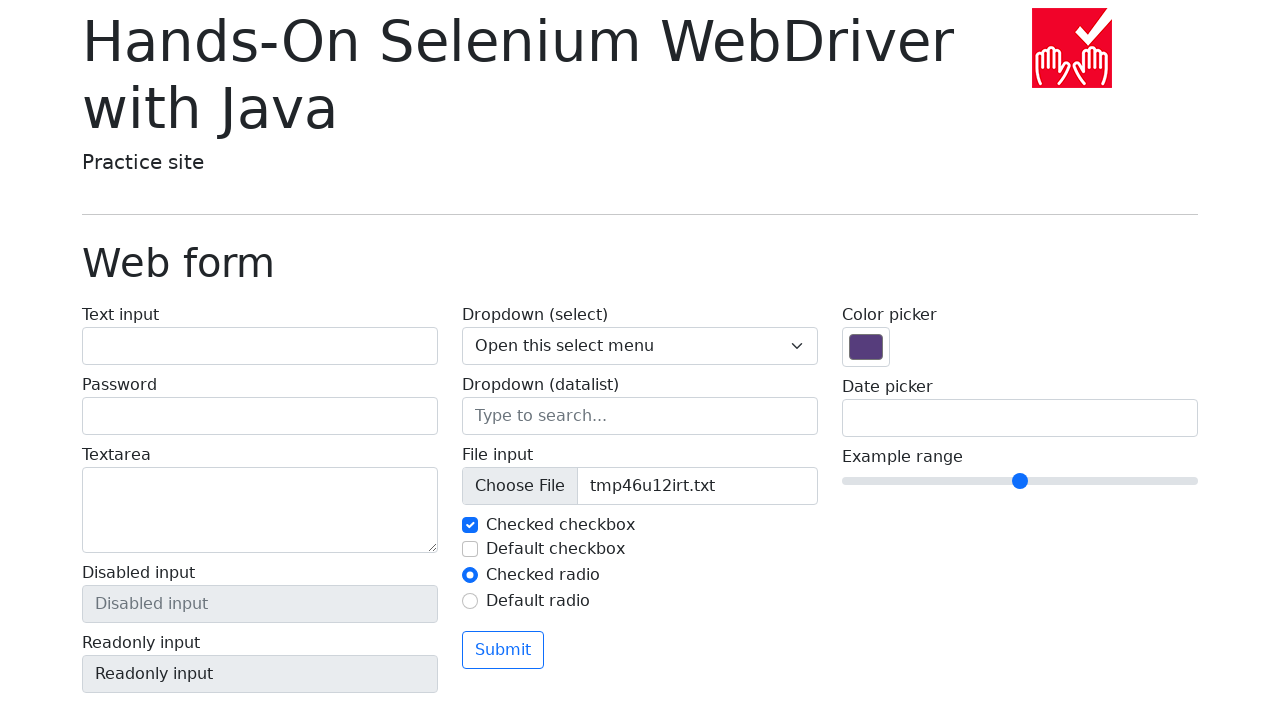

Clicked submit button to upload file at (503, 650) on button[type='submit']
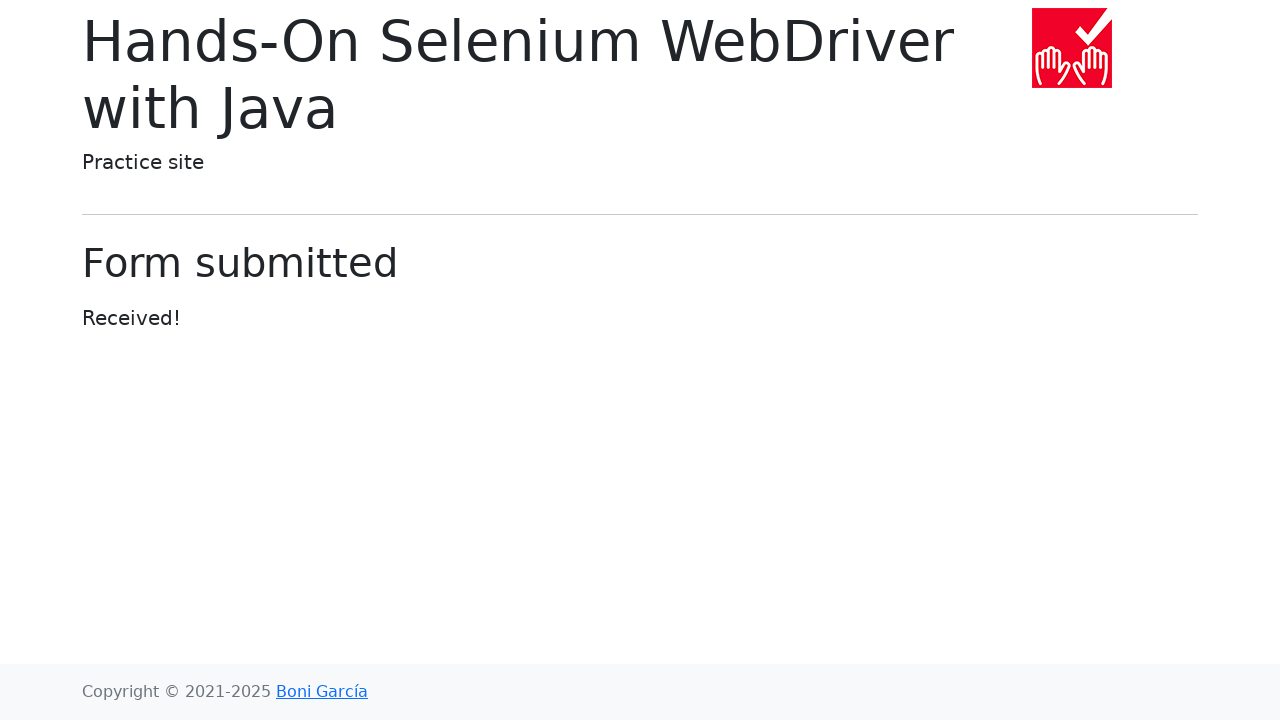

Cleaned up temporary test file
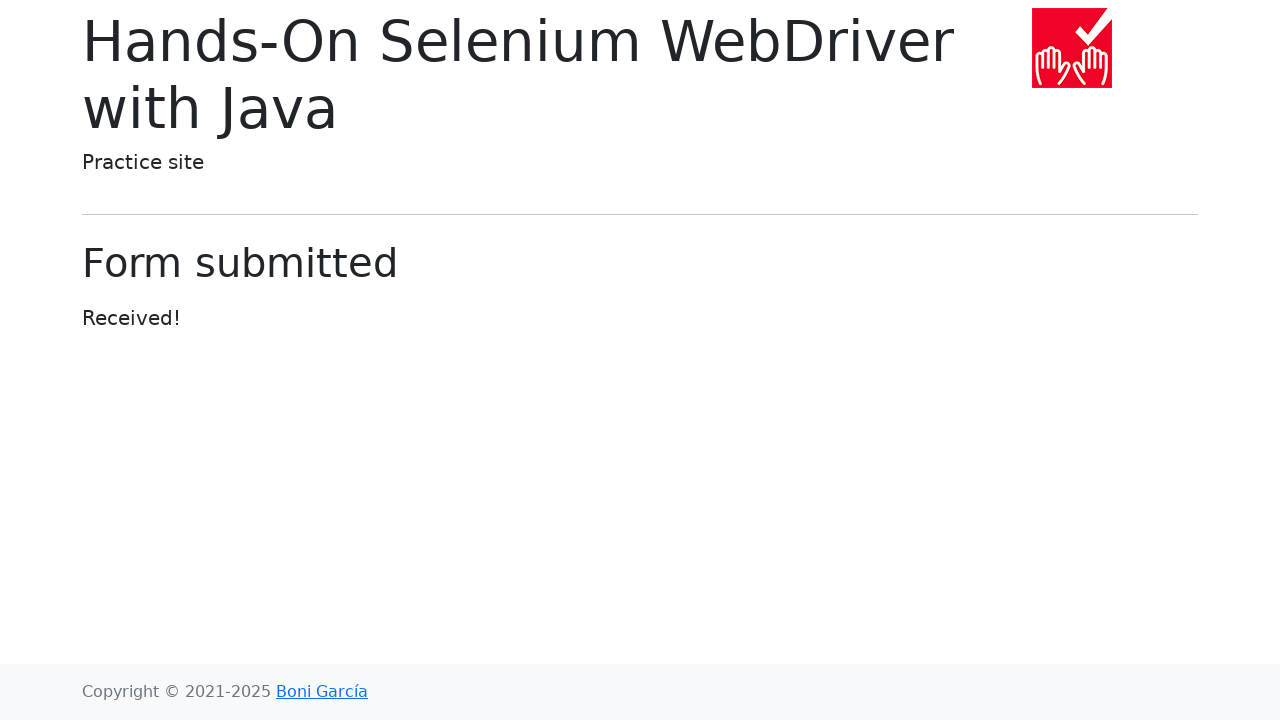

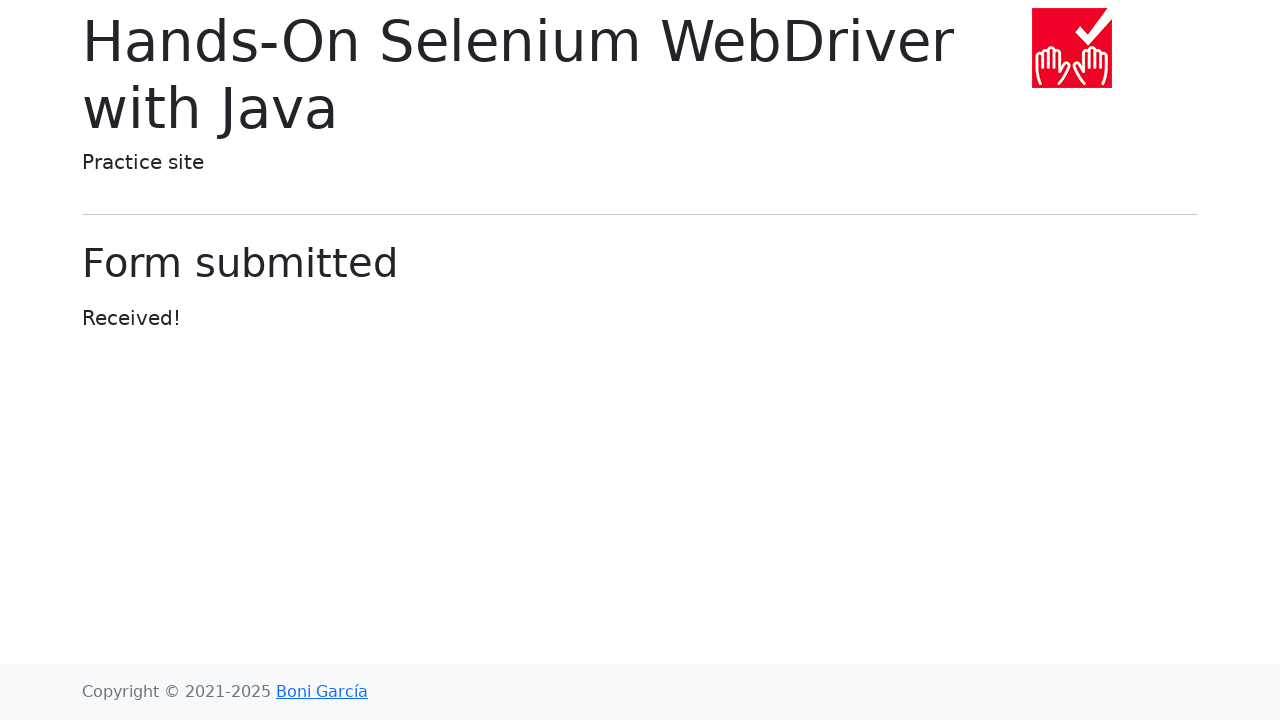